Tests Swiggy location search by entering a city name

Starting URL: https://www.swiggy.com/

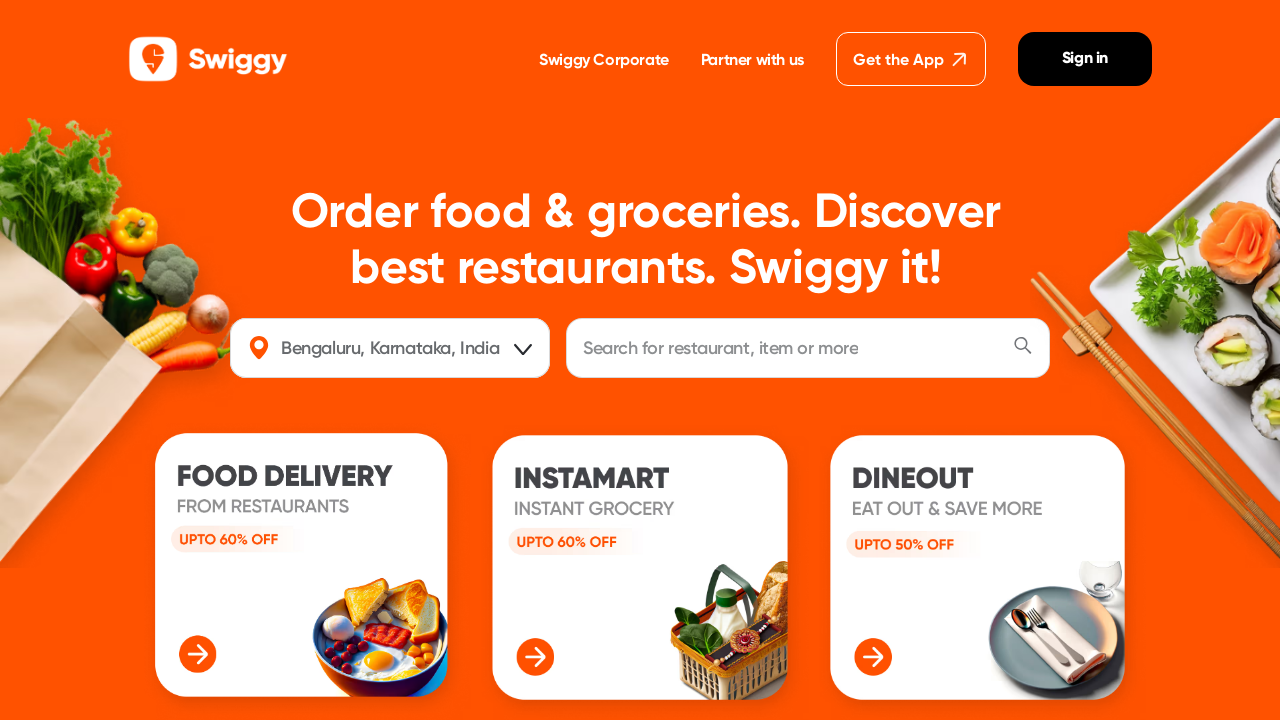

Entered 'chennai' in location search field on #location
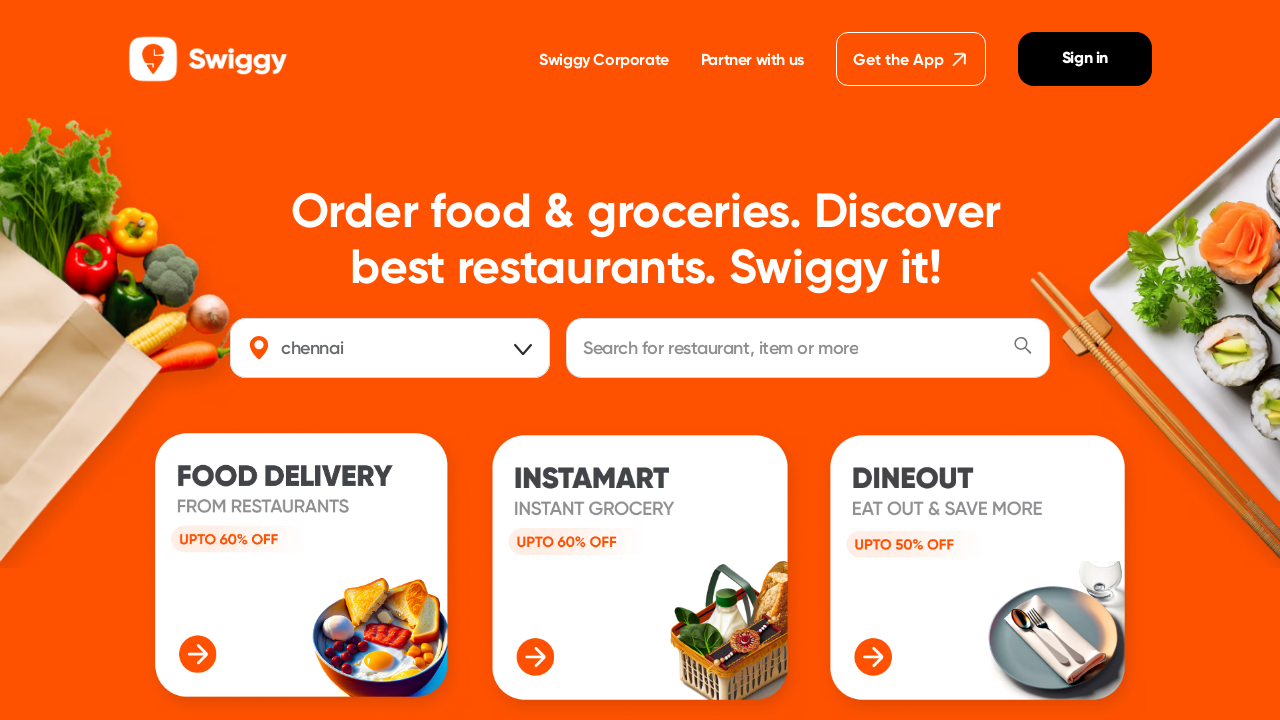

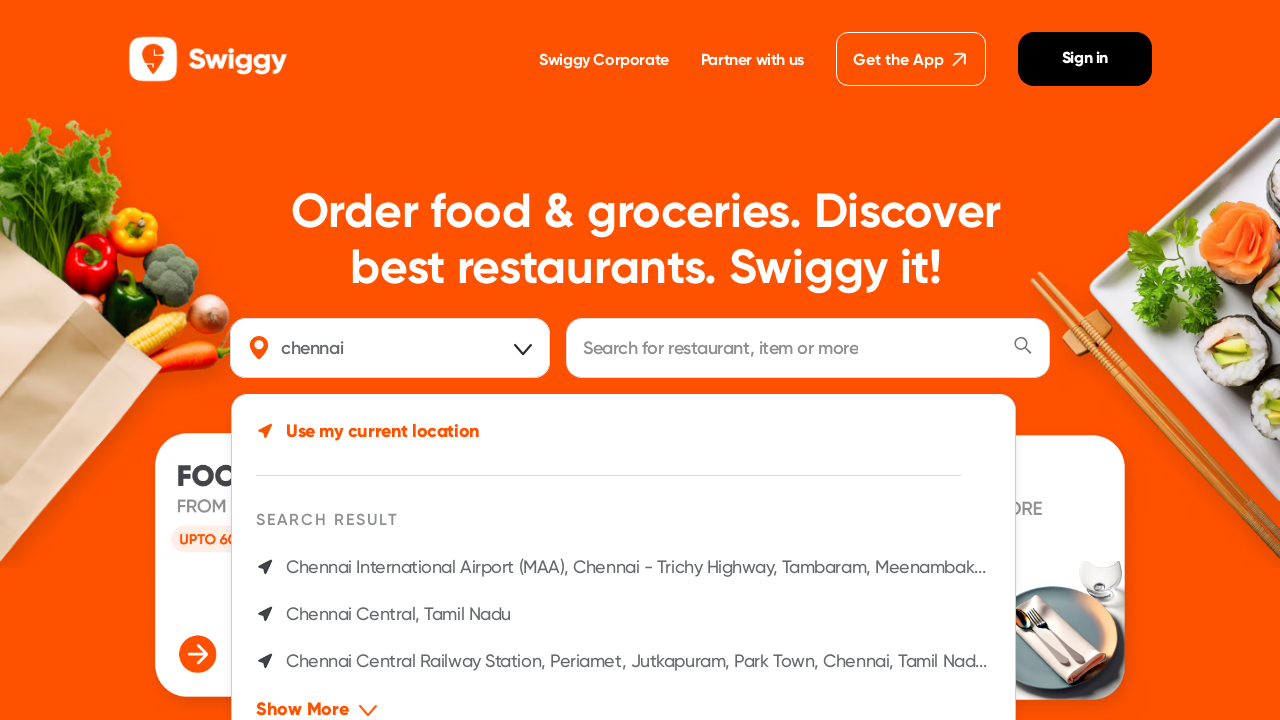